Navigates to business for sale category and clicks on the first business listing

Starting URL: https://www.yad2.co.il/

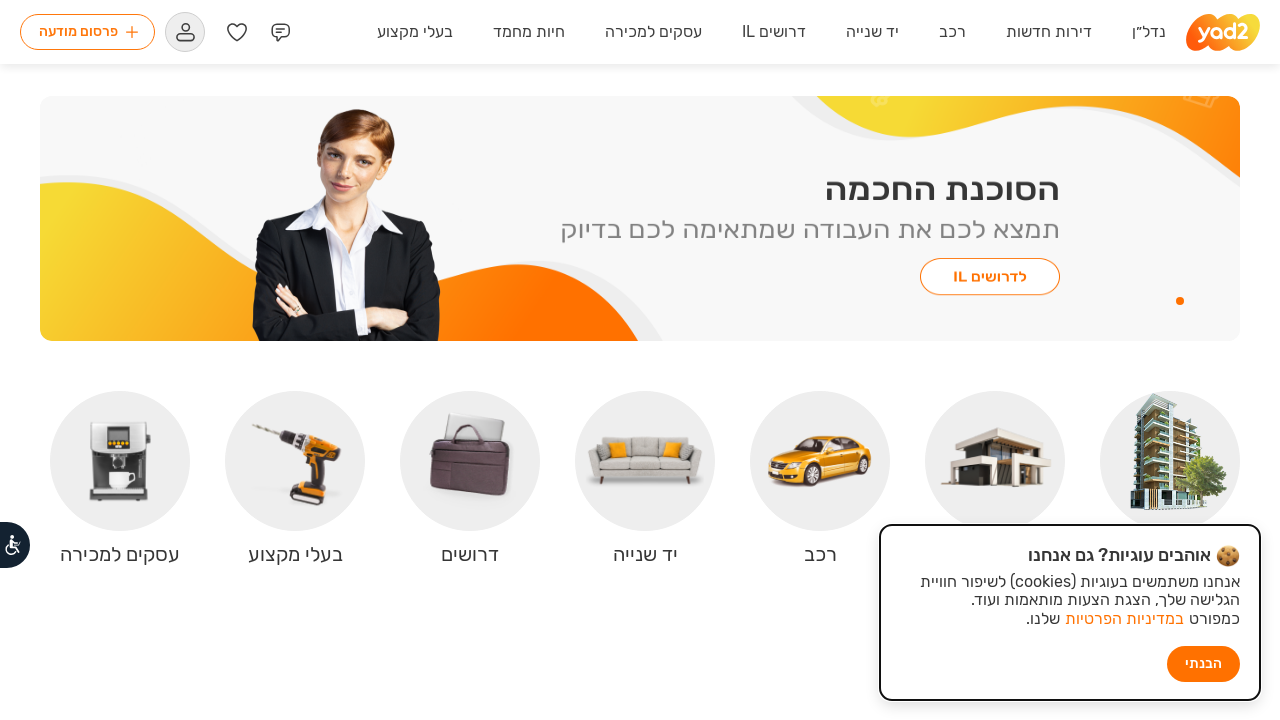

Clicked on business for sale category link at (654, 32) on text=עסקים למכירה
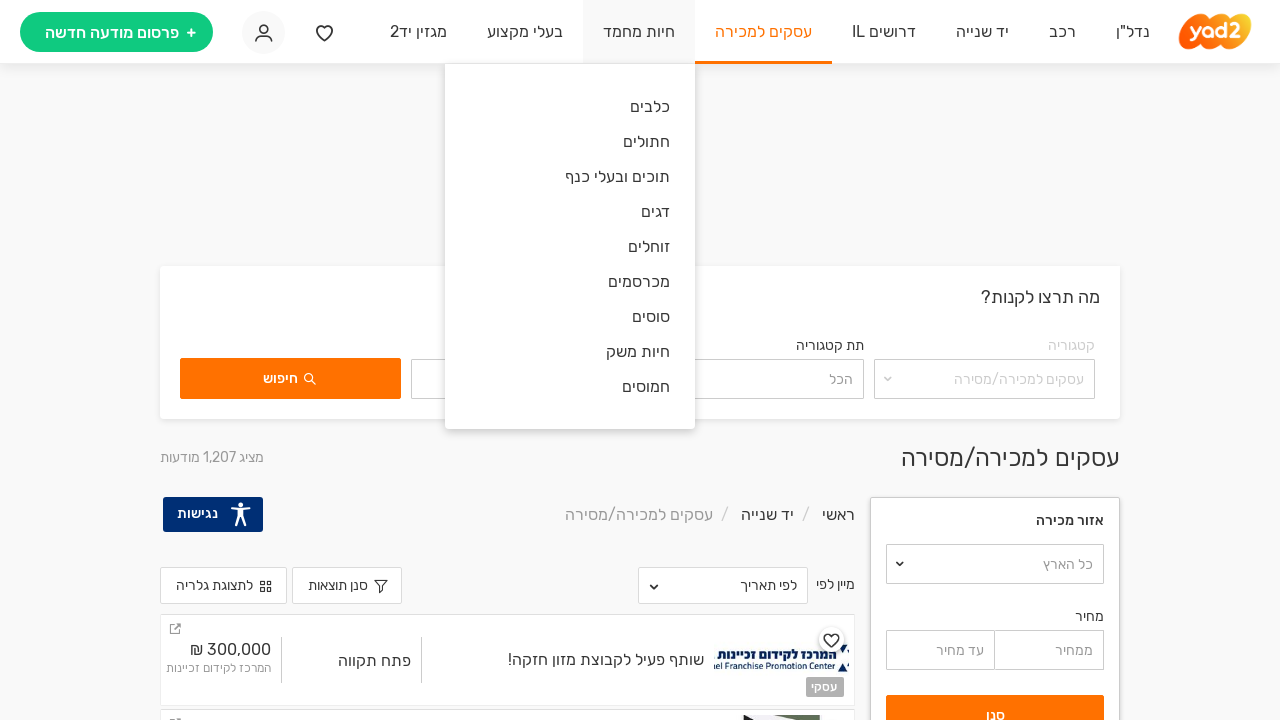

Waited for business listings to load
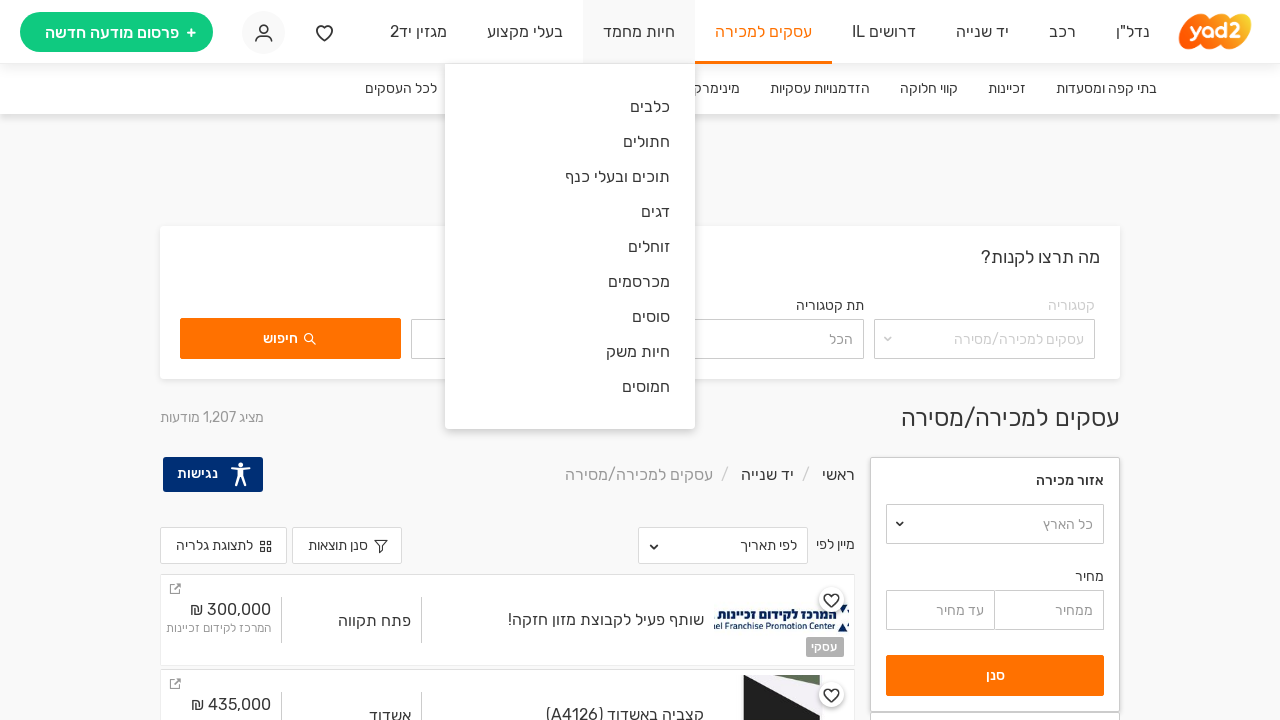

Clicked on the first business listing at (508, 620) on #feed_item_0
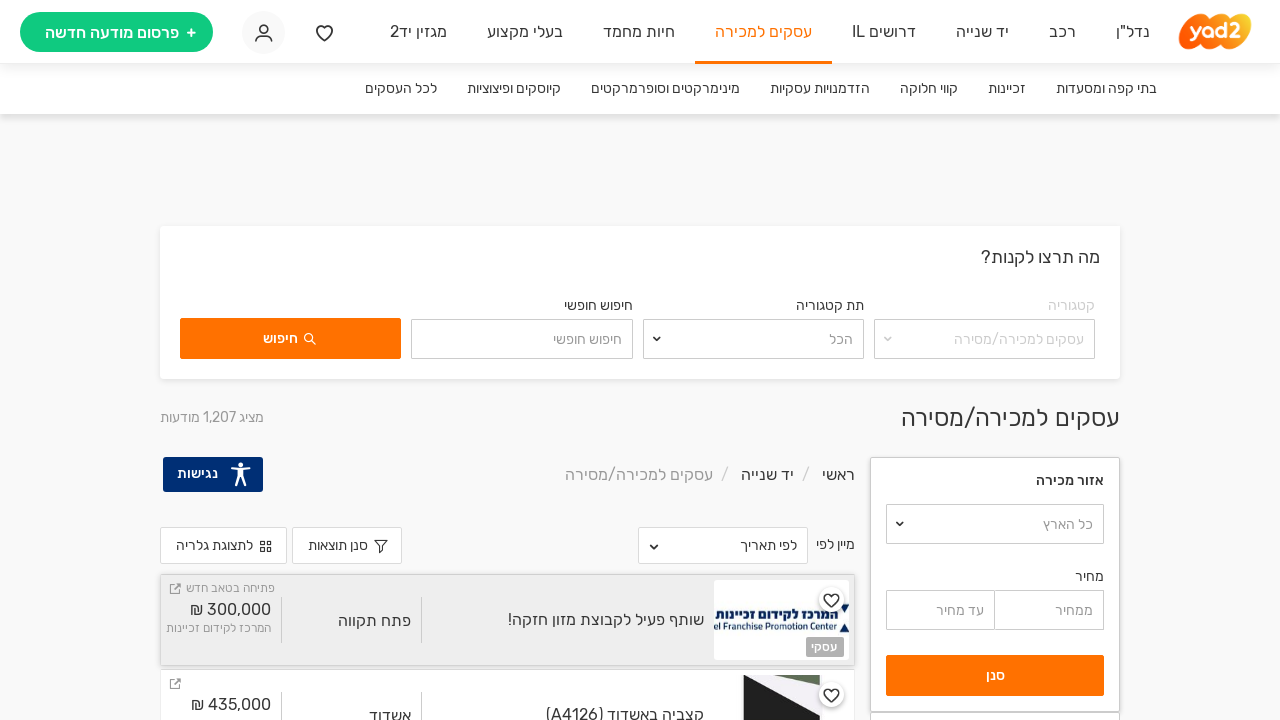

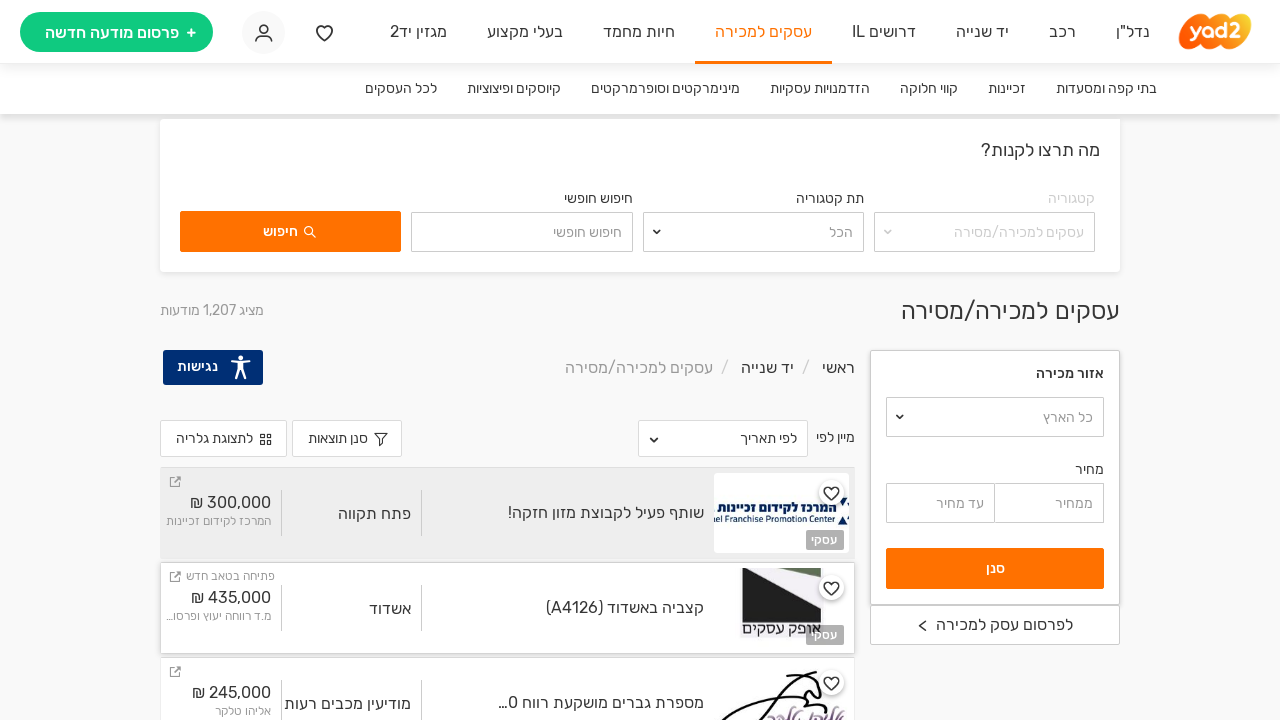